Navigates to the Shiva Concept Digital website and maximizes the browser window to verify the page loads successfully.

Starting URL: https://shivaconceptdigital.com/digital1

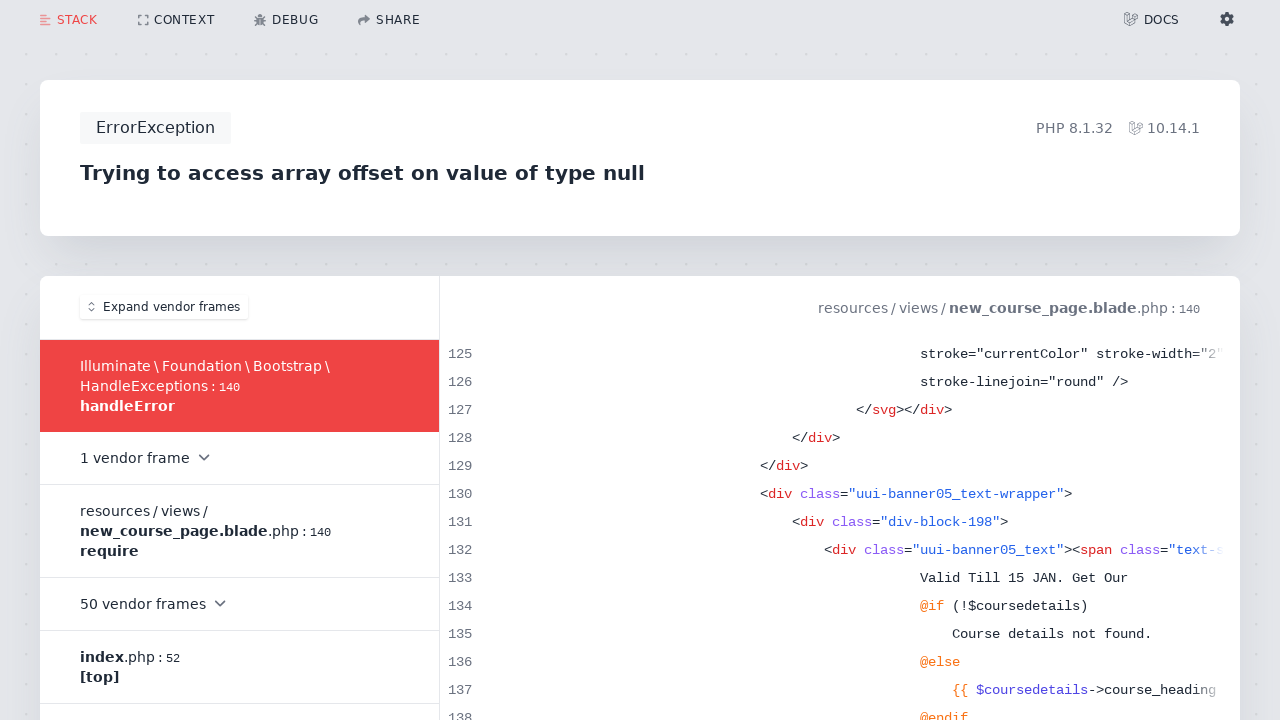

Navigated to Shiva Concept Digital website
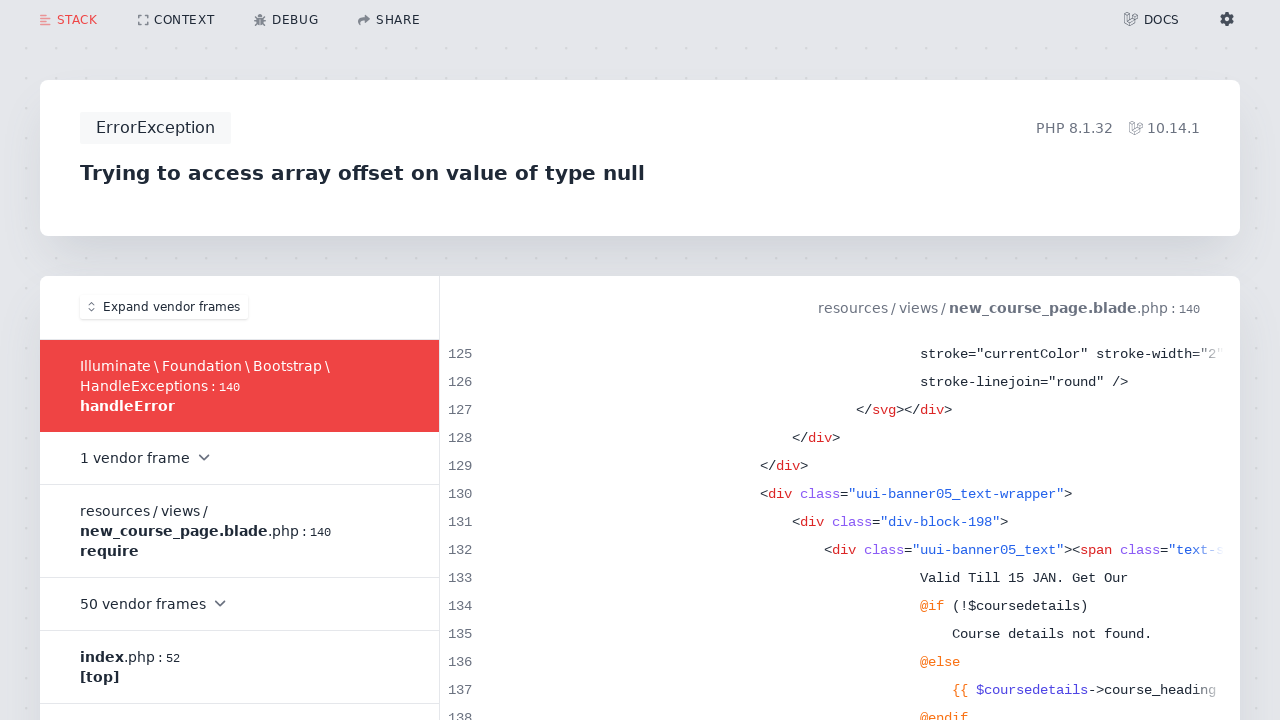

Maximized browser window to 1920x1080
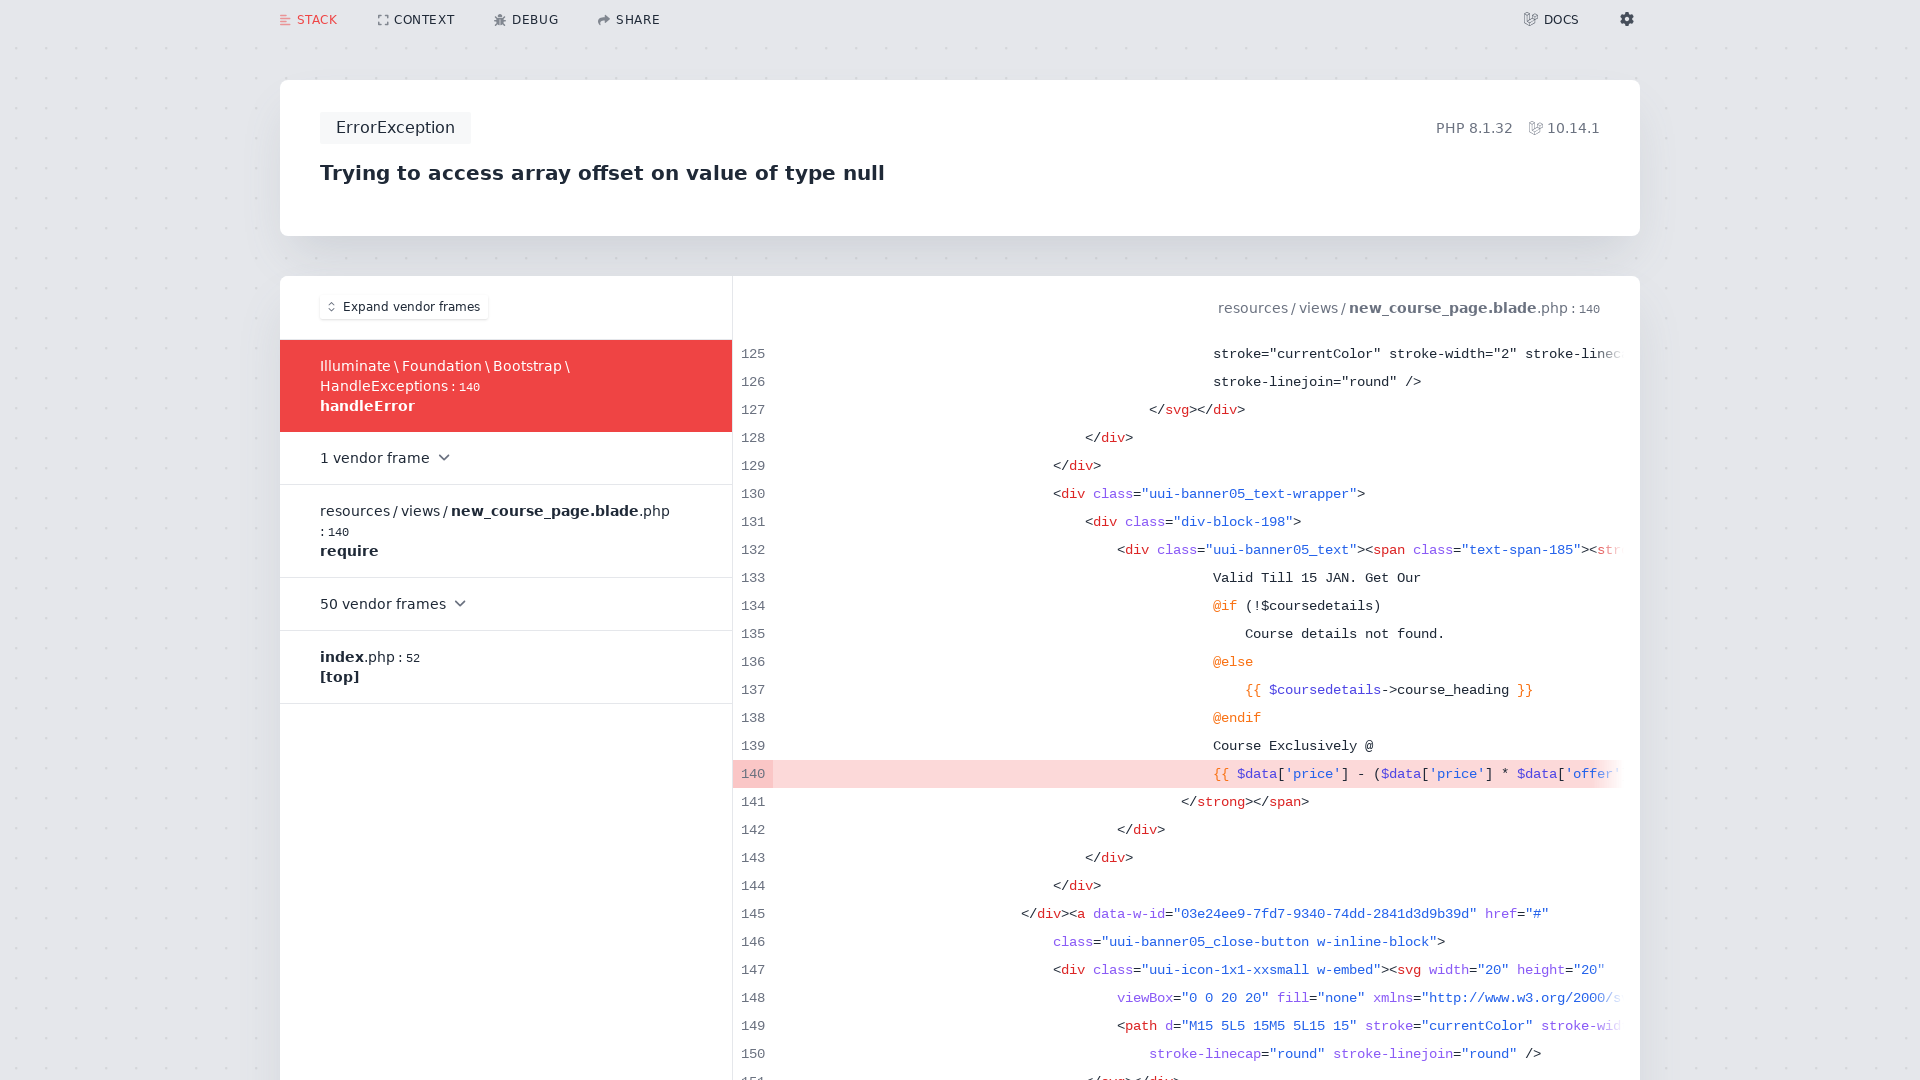

Page loaded successfully and DOM content is ready
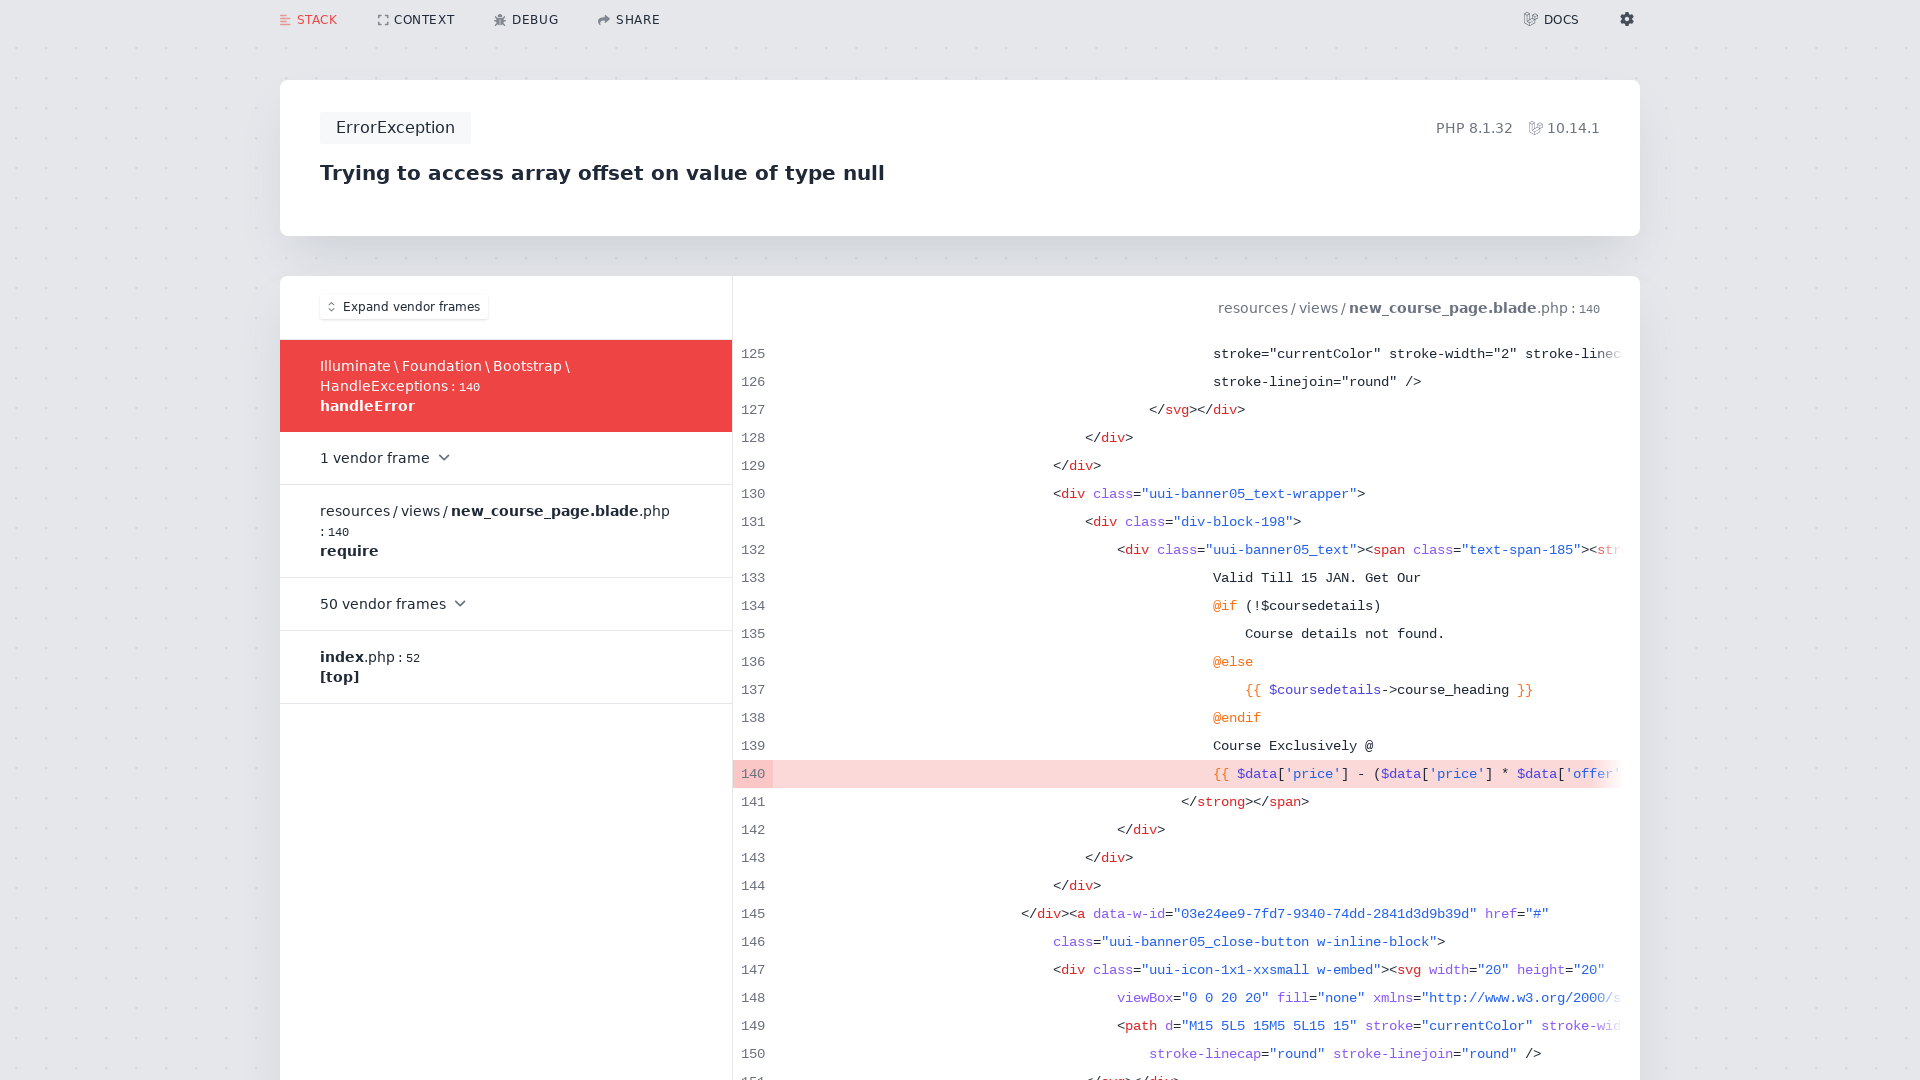

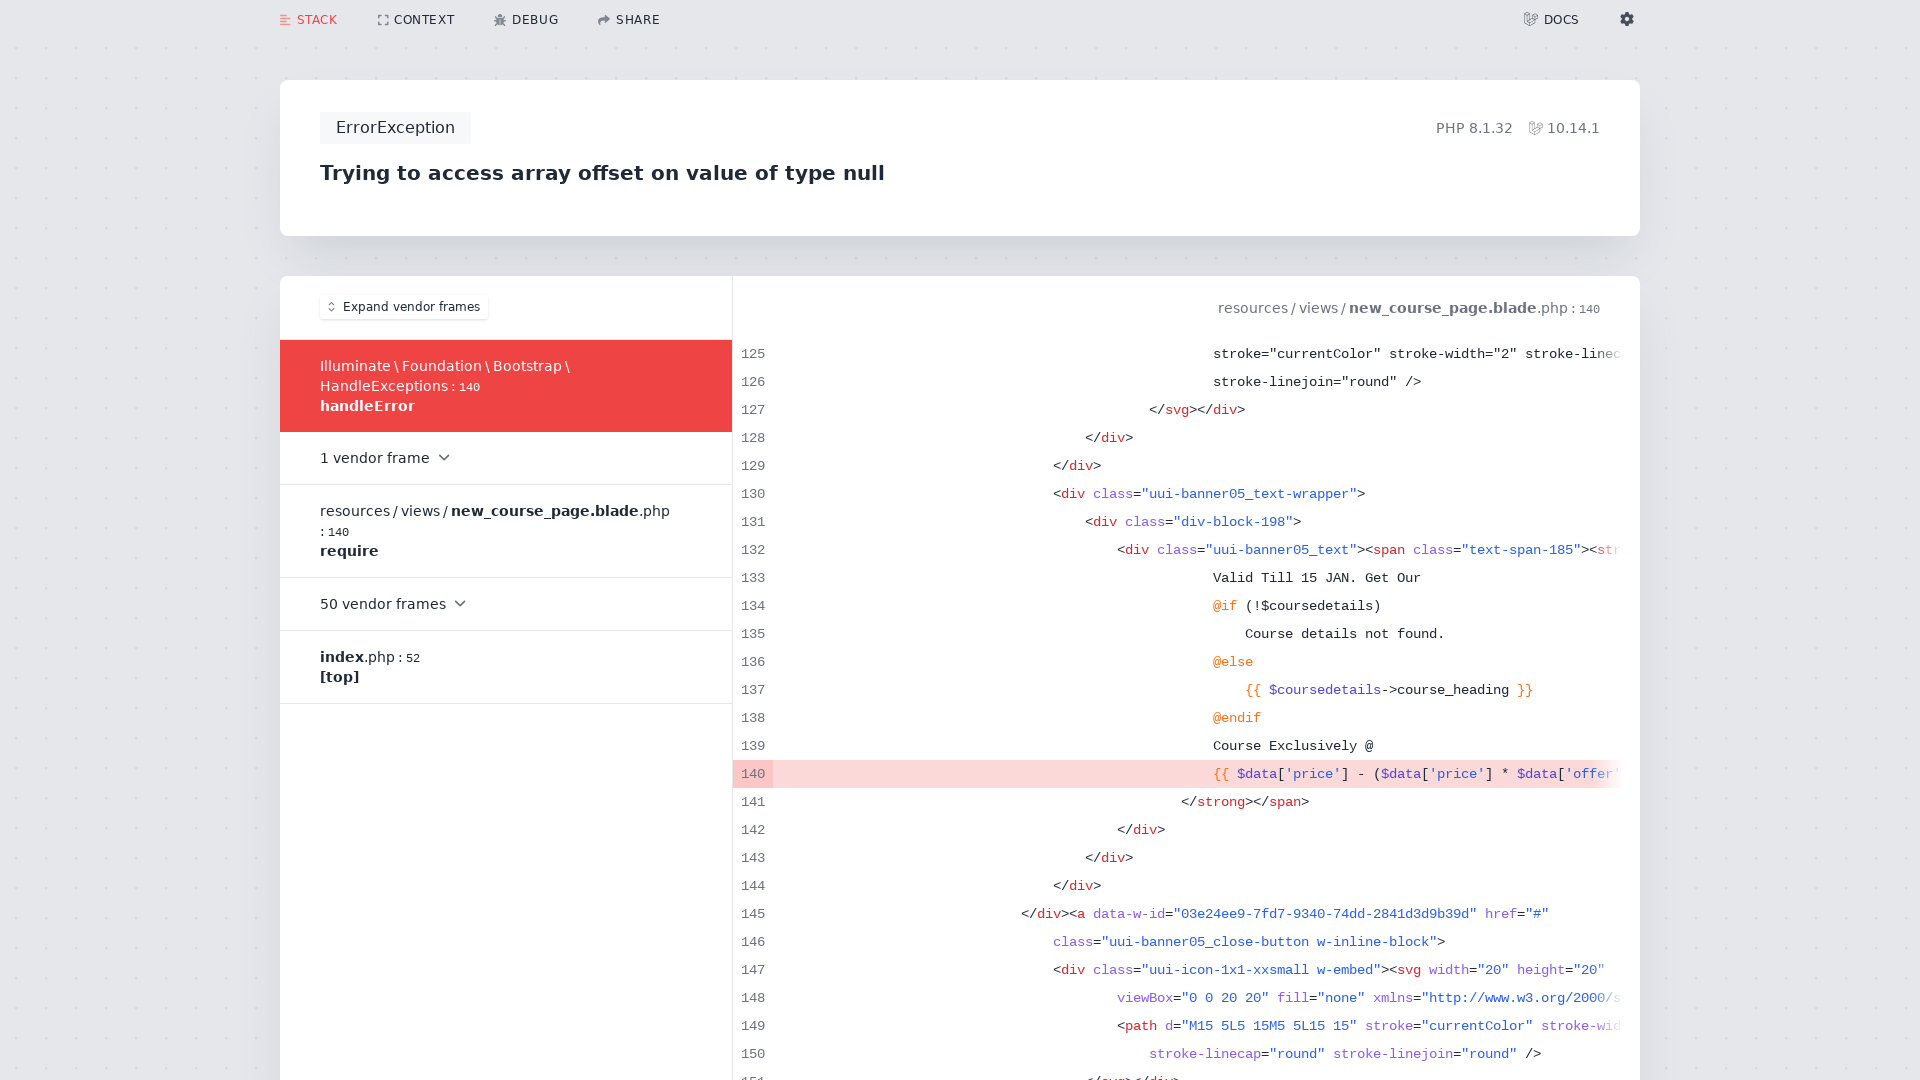